Clicks the "Get Started" link on Playwright homepage and verifies navigation to the intro page

Starting URL: https://playwright.dev/

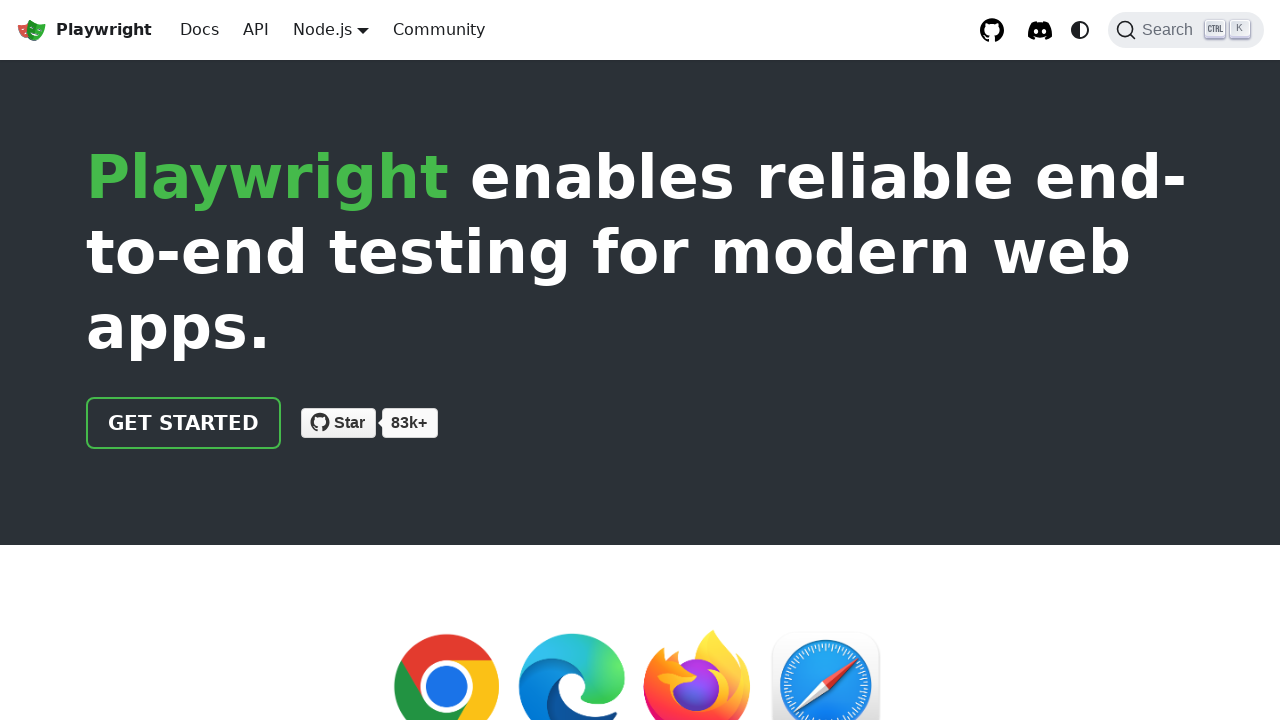

Clicked the 'Get Started' link on Playwright homepage at (184, 423) on a.getStarted_Sjon:has-text('Get started')
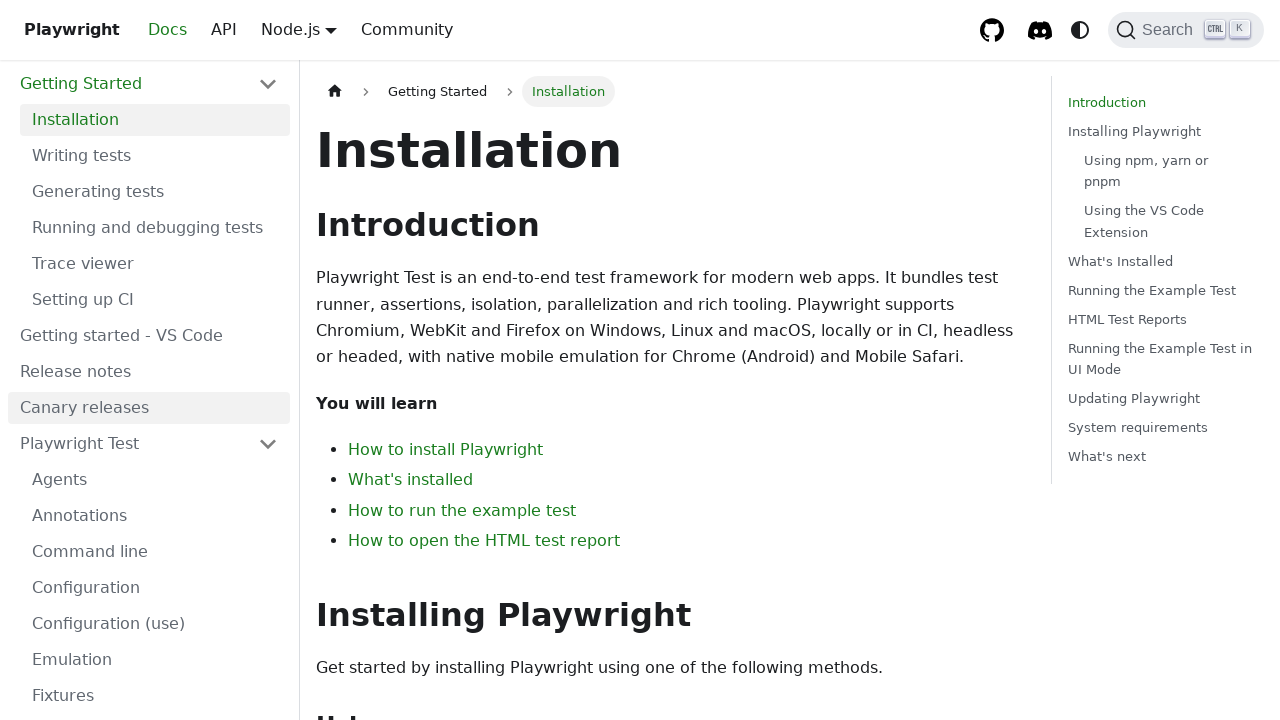

Navigation to intro page completed, URL verified
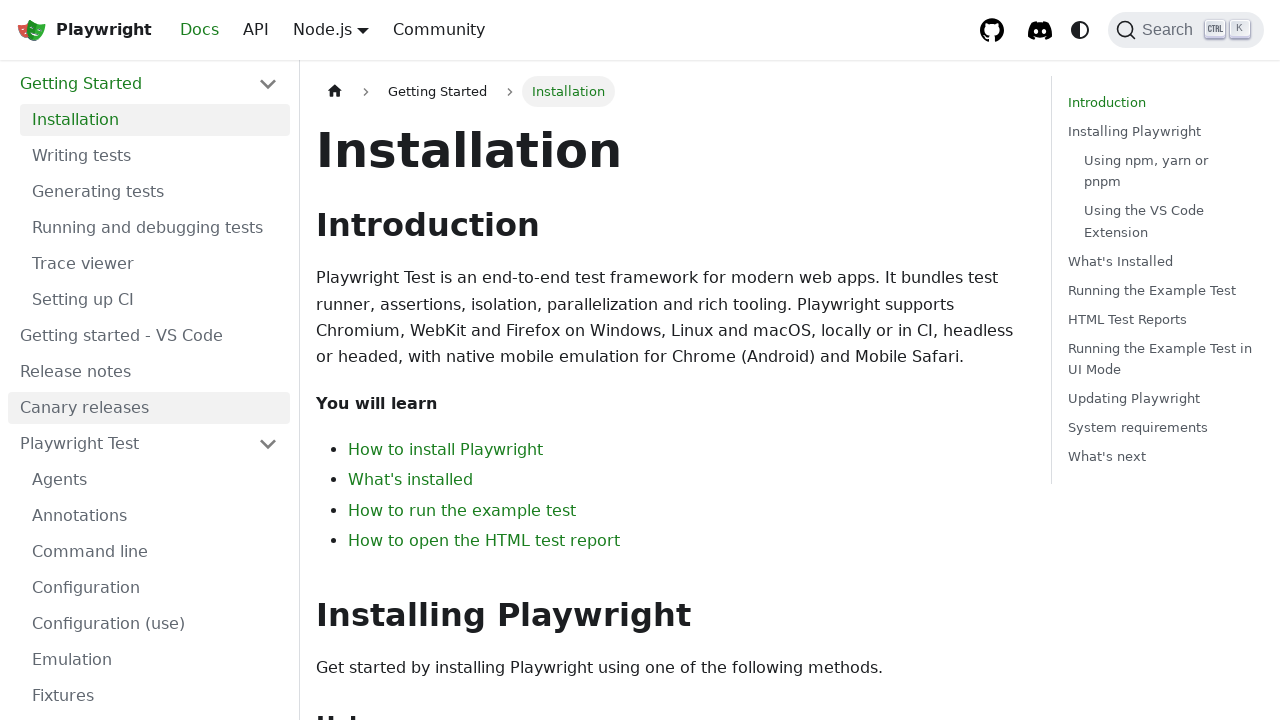

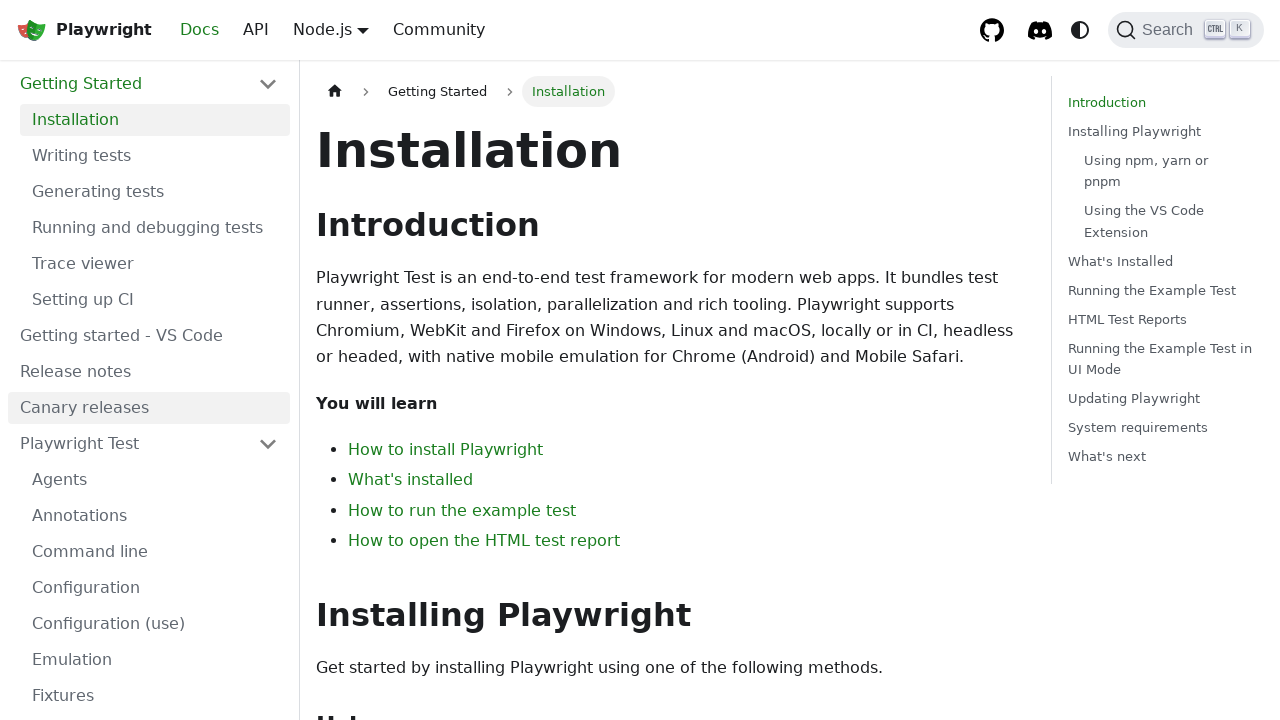